Tests that clicking the button changes its class to indicate success (green button)

Starting URL: http://www.uitestingplayground.com/click

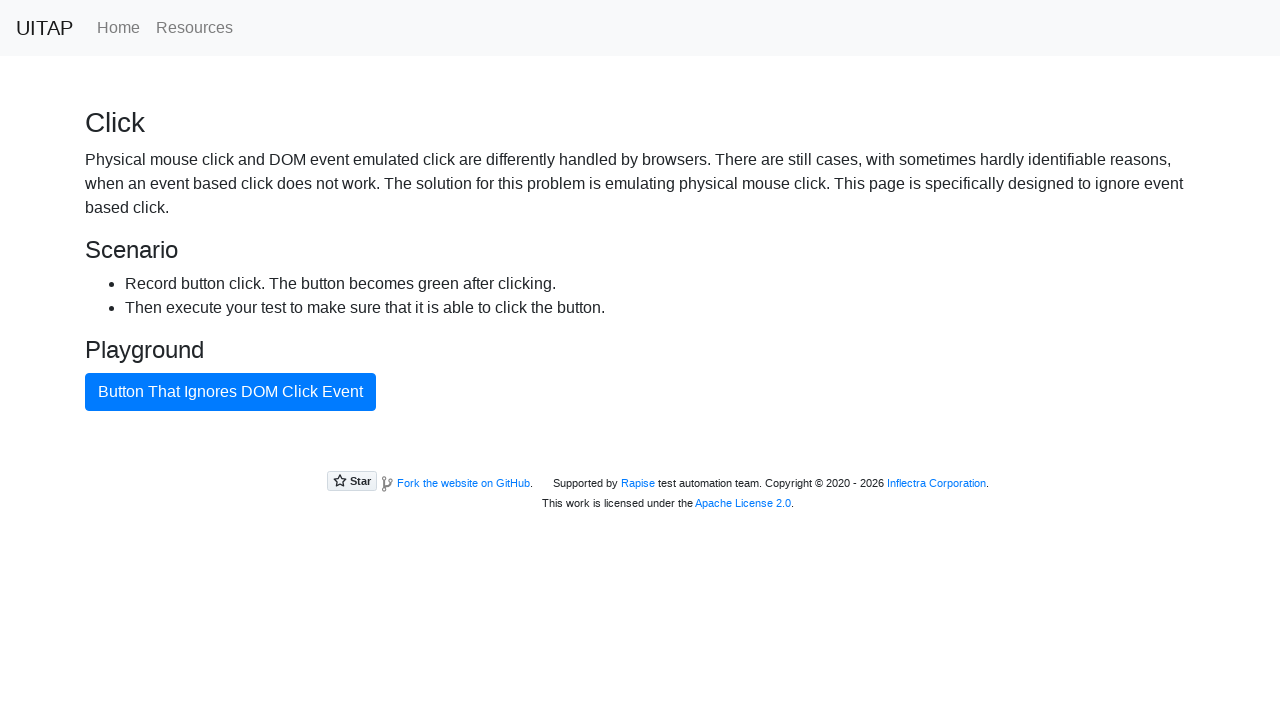

Clicked the button with id 'badButton' at (230, 392) on #badButton
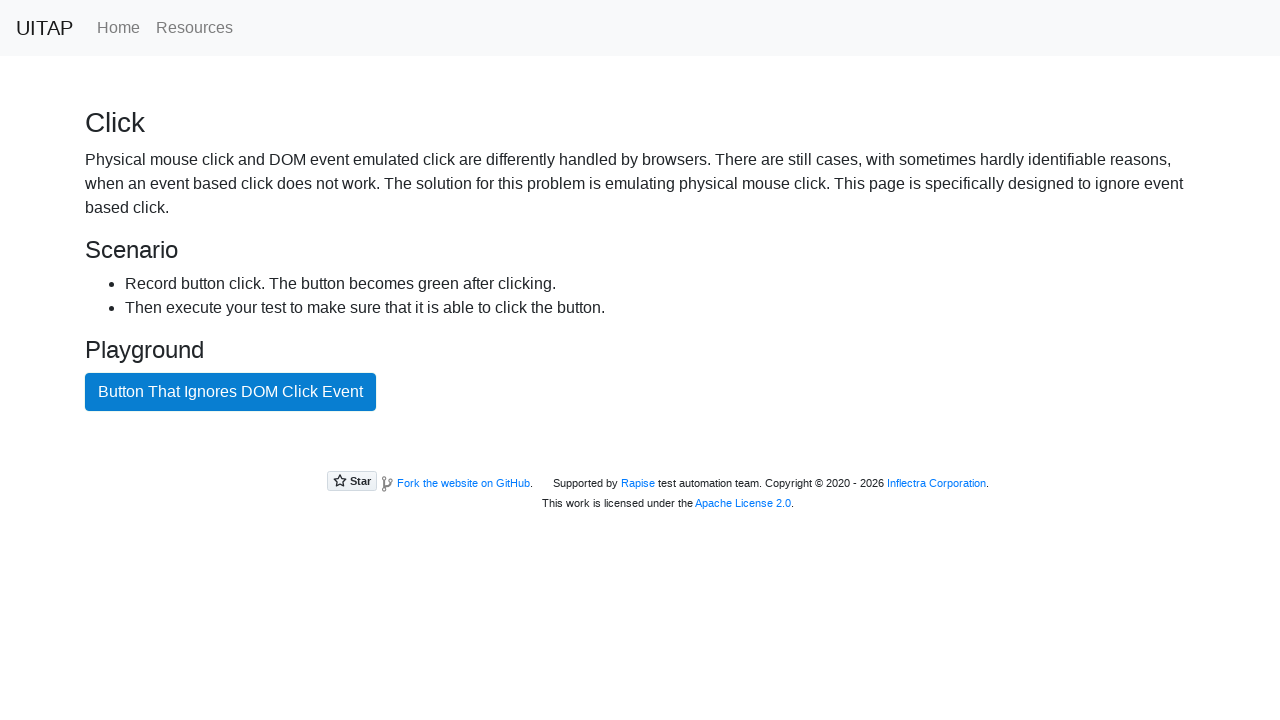

Verified button class changed to 'btn btn-success' indicating success
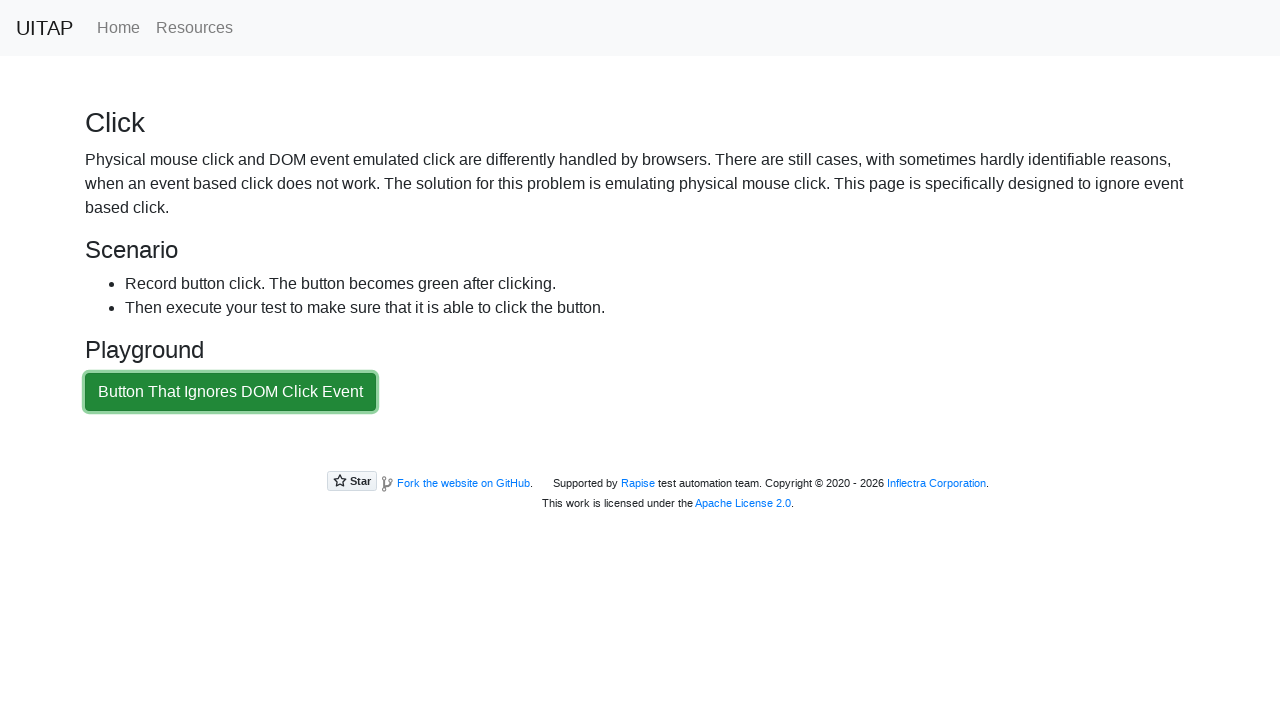

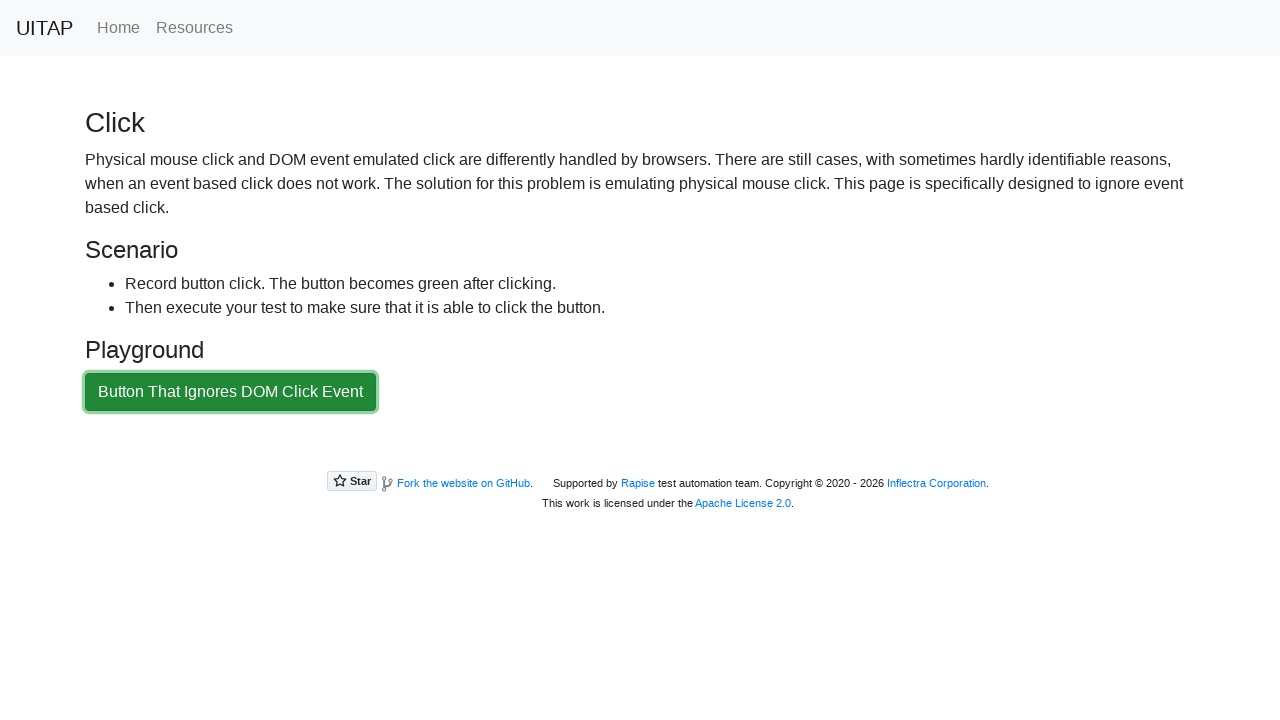